Tests selecting an option from a dropdown menu on a registration form by choosing "Analytics" from the Skills dropdown

Starting URL: https://demo.automationtesting.in/Register.html

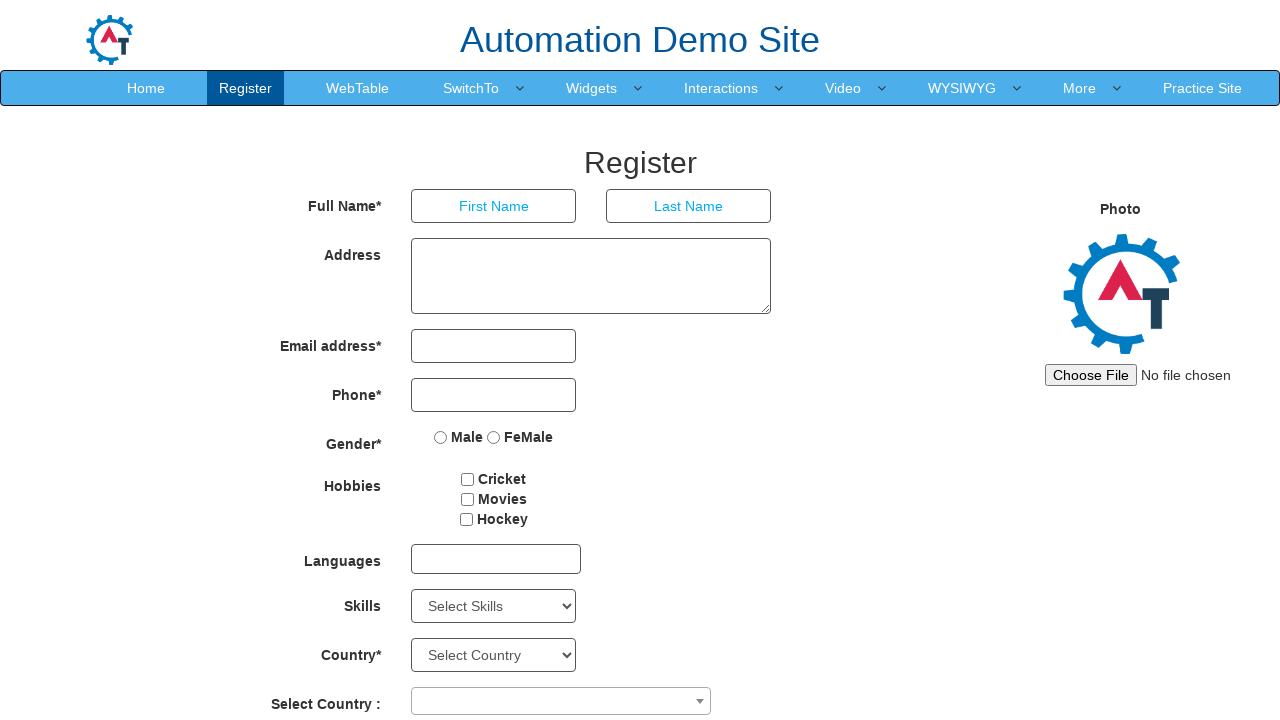

Navigated to registration form page
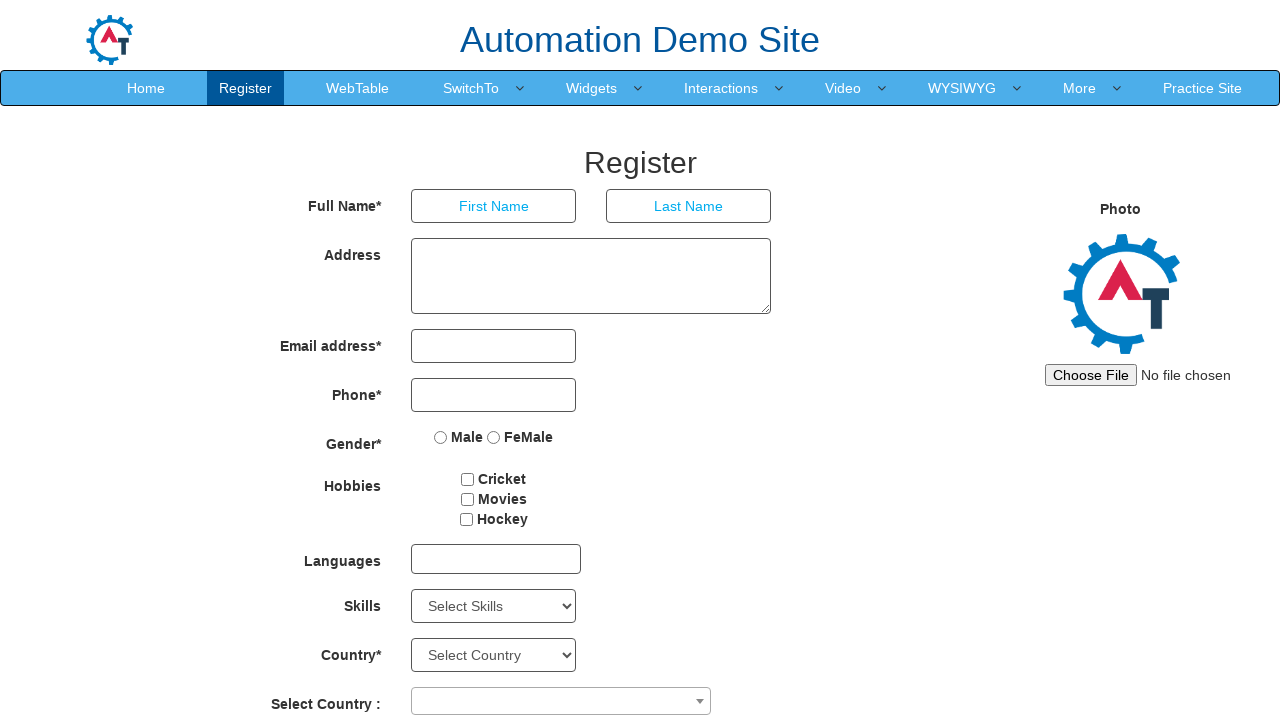

Selected 'Analytics' option from the Skills dropdown on //select[@id="Skills"]
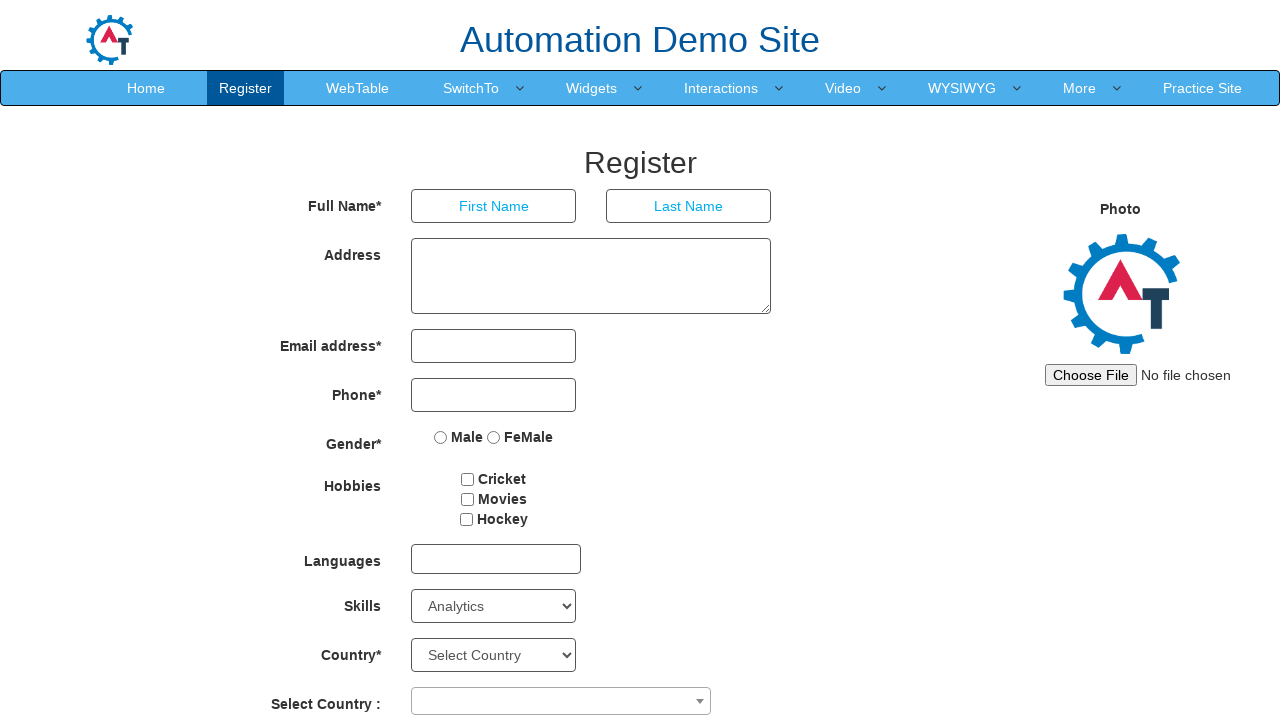

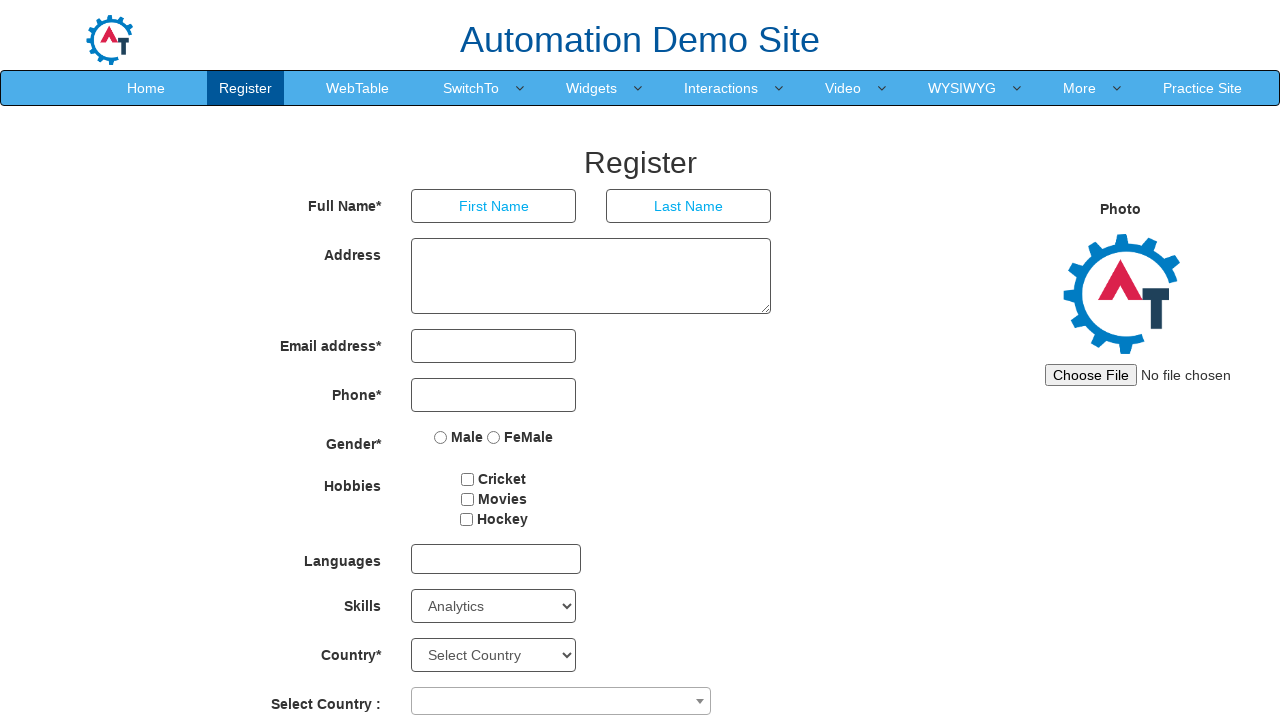